Tests clicking a button to reveal a hidden element and waiting for it to become visible

Starting URL: https://the-internet.herokuapp.com/dynamic_loading/1

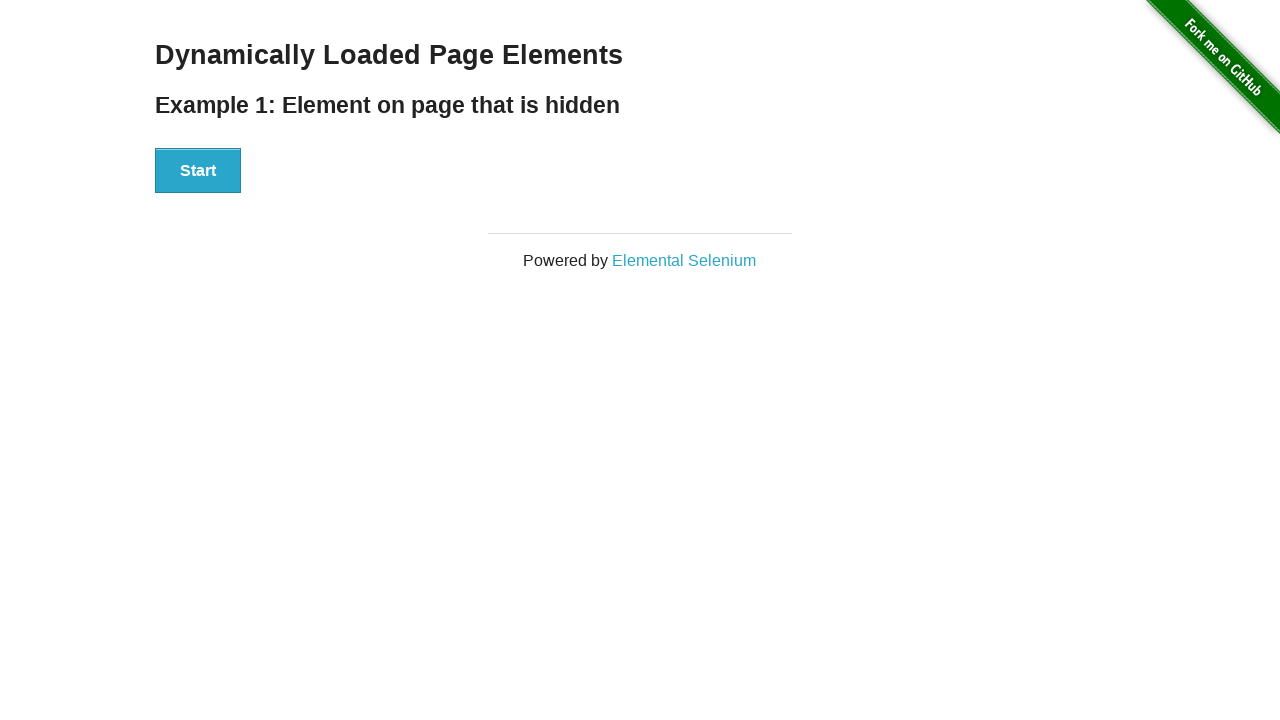

Clicked the start button to reveal hidden element at (198, 171) on button
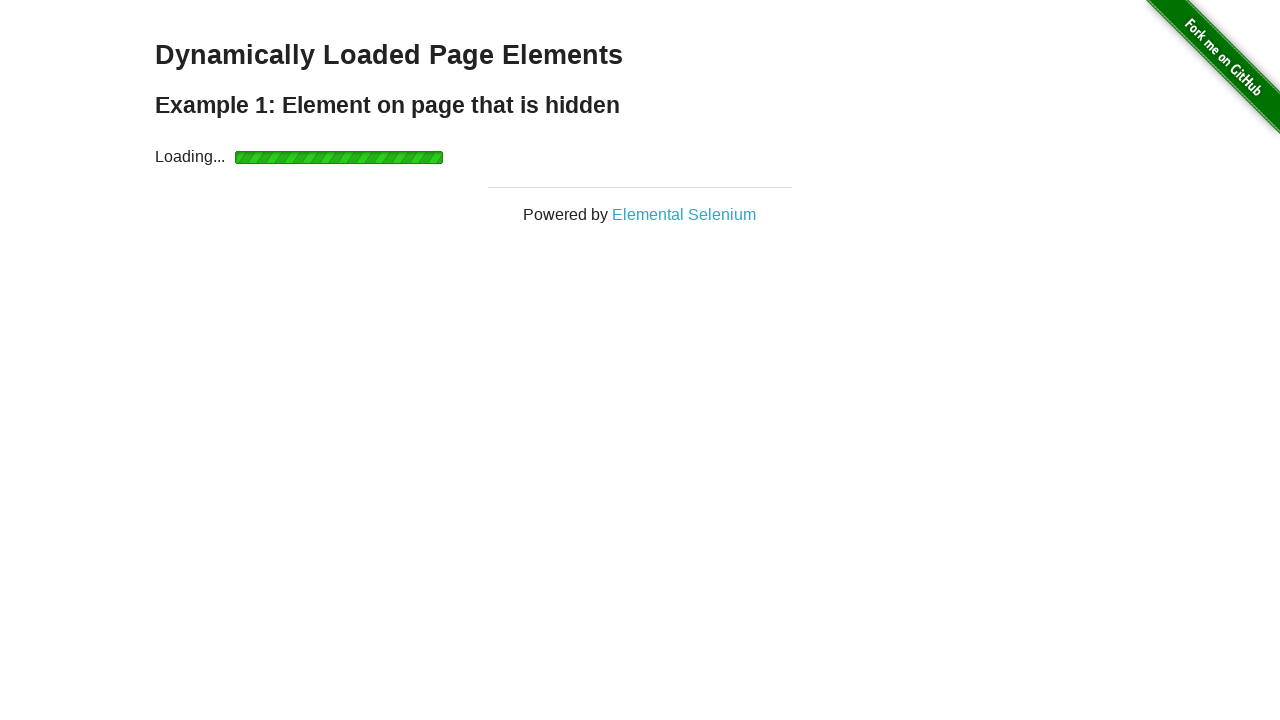

Hidden element became visible after waiting
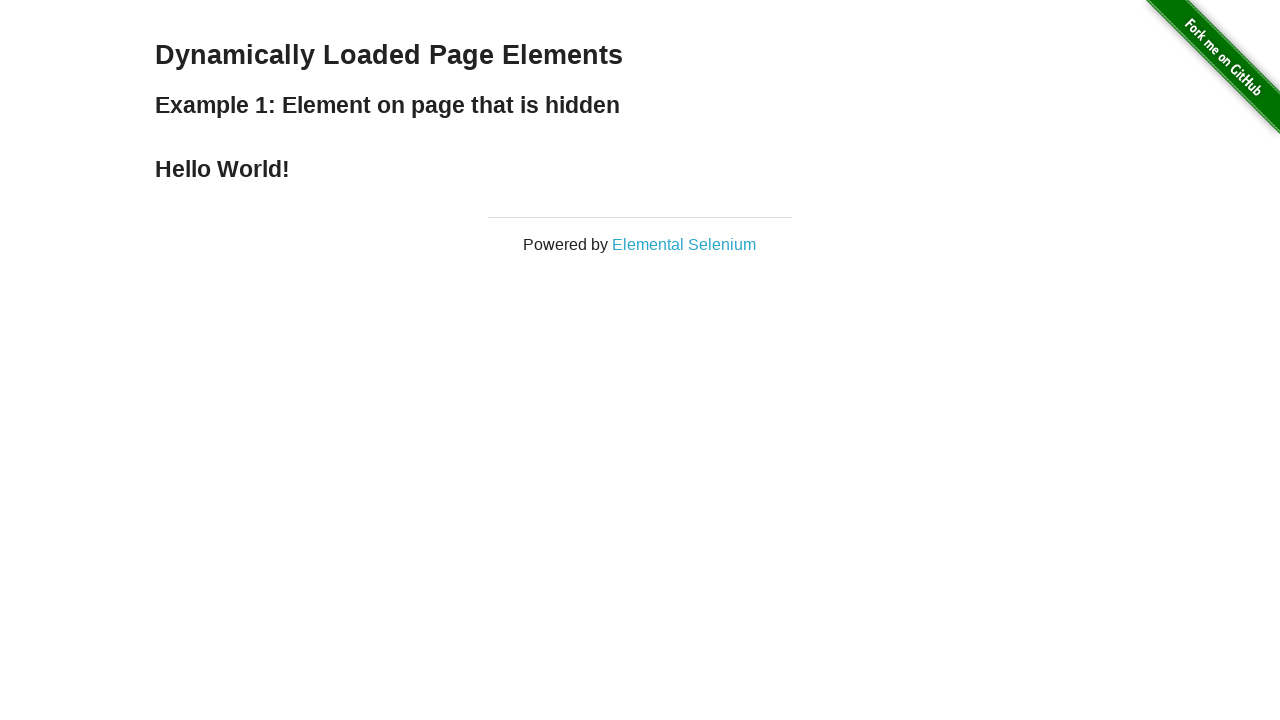

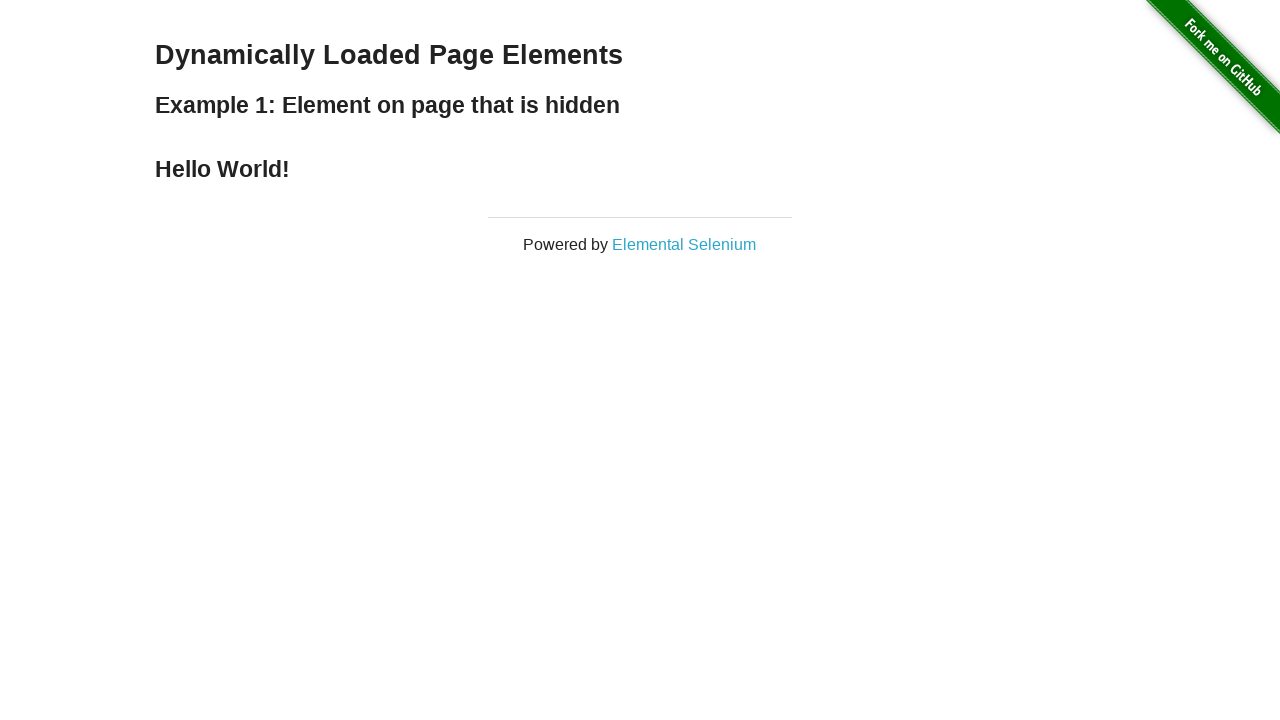